Tests shopping cart functionality by iterating through products and adding specific items (Brocolli, Tomato, Beetroot) to the cart on an e-commerce practice site.

Starting URL: https://rahulshettyacademy.com/seleniumPractise/

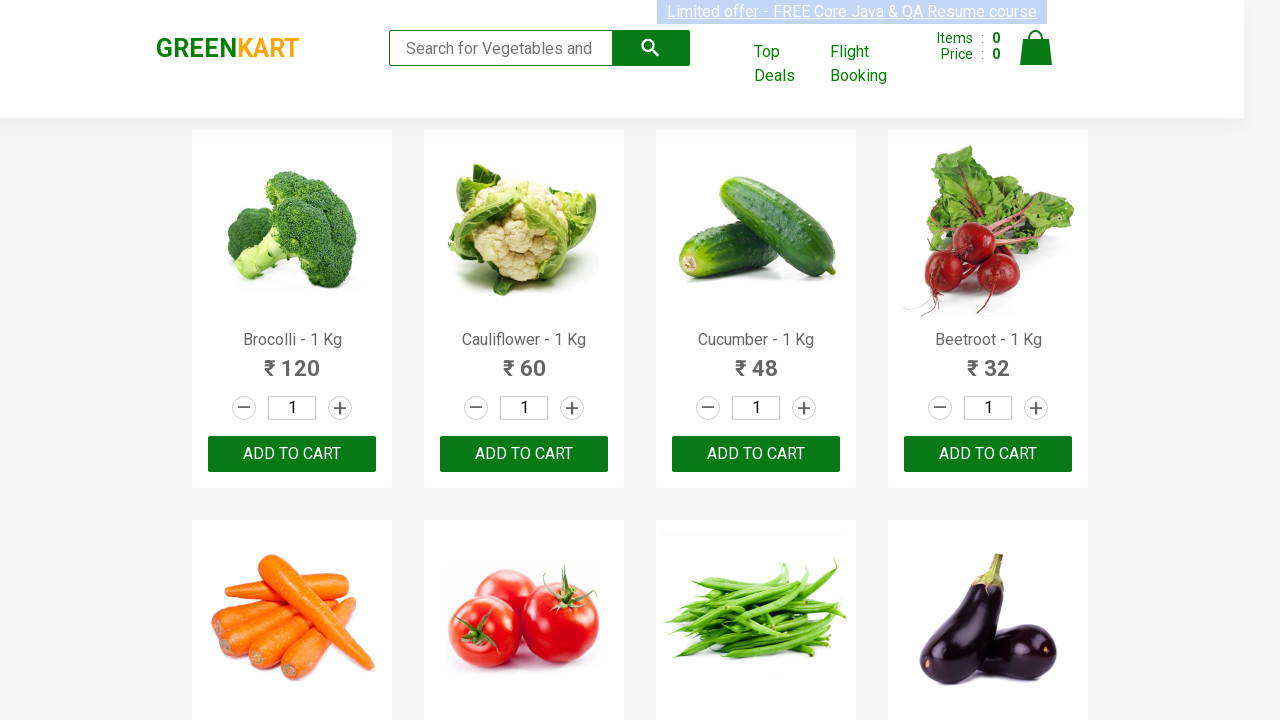

Waited for product names to load
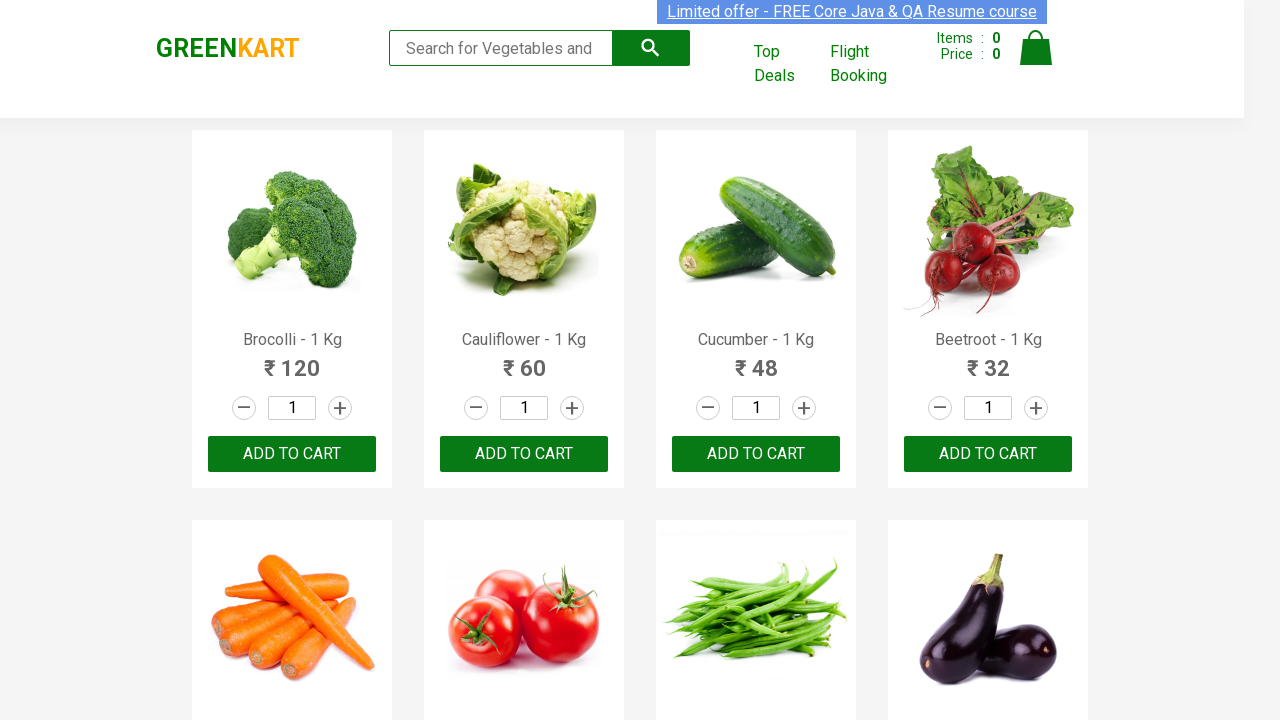

Retrieved all product elements from the page
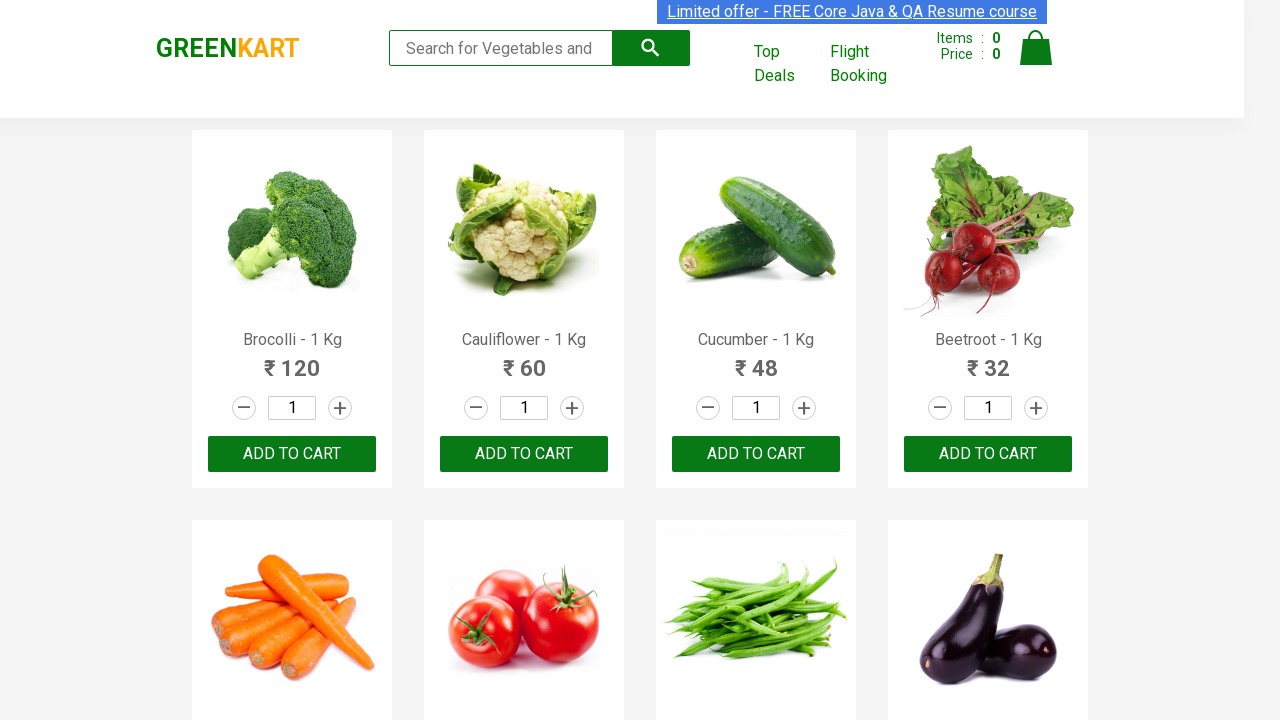

Added 'Brocolli' to cart at (292, 454) on xpath=//div[@class='product-action']/button >> nth=0
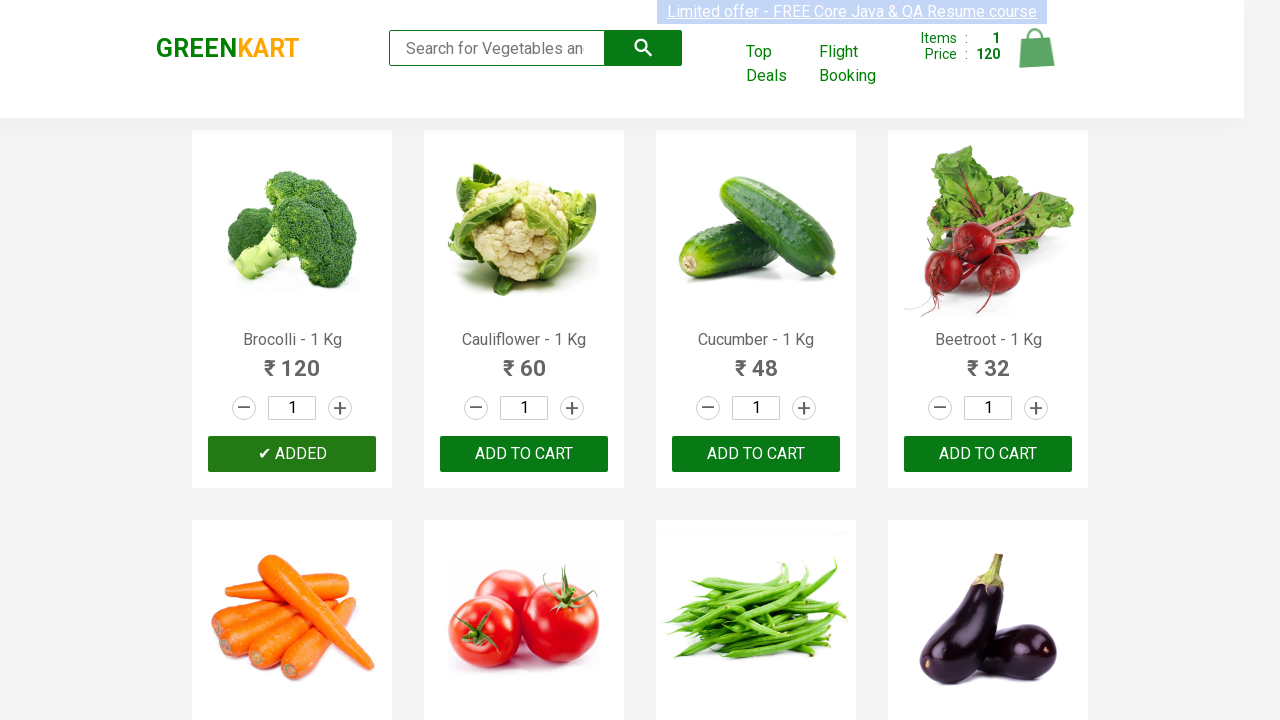

Added 'Beetroot' to cart at (988, 454) on xpath=//div[@class='product-action']/button >> nth=3
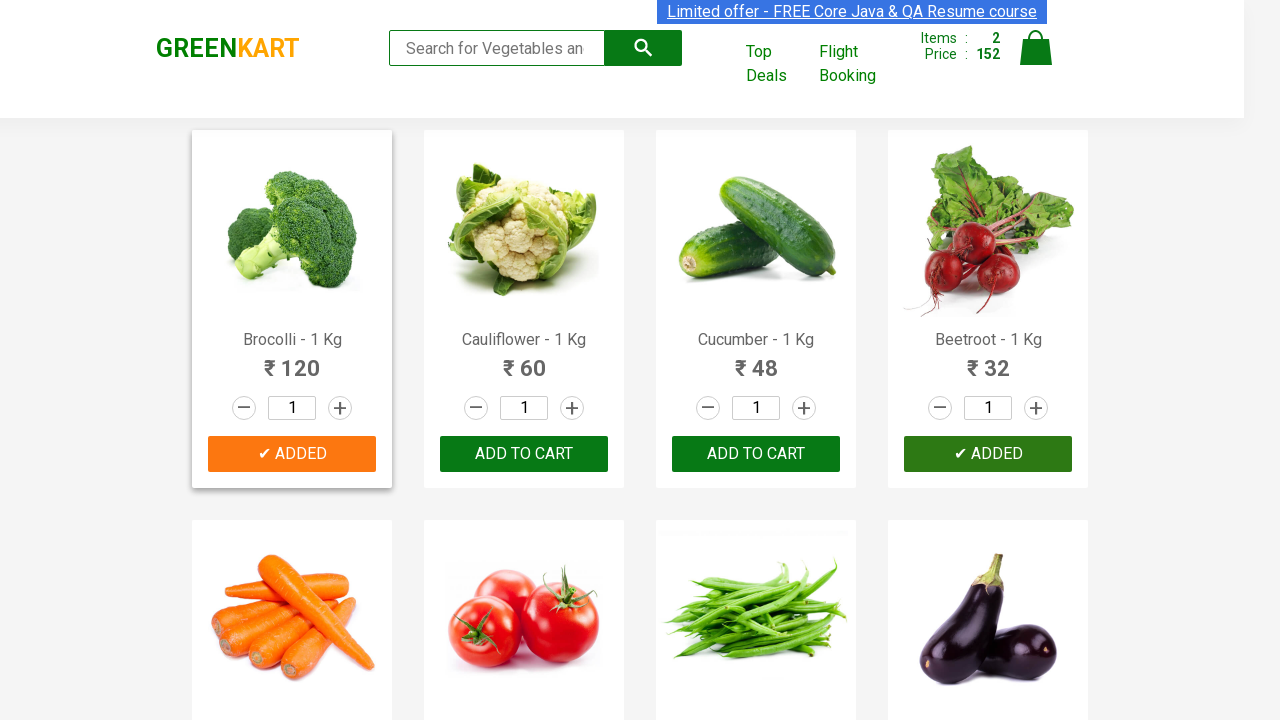

Added 'Tomato' to cart at (524, 360) on xpath=//div[@class='product-action']/button >> nth=5
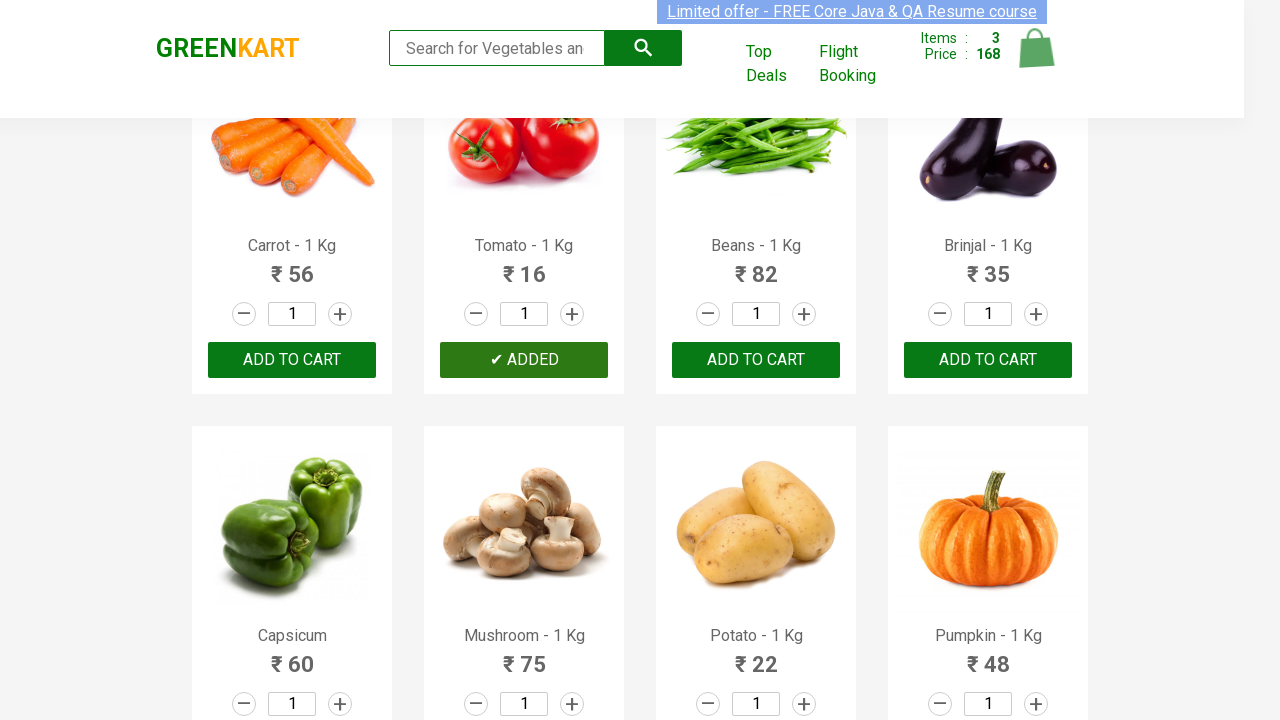

Waited 1 second for cart to update
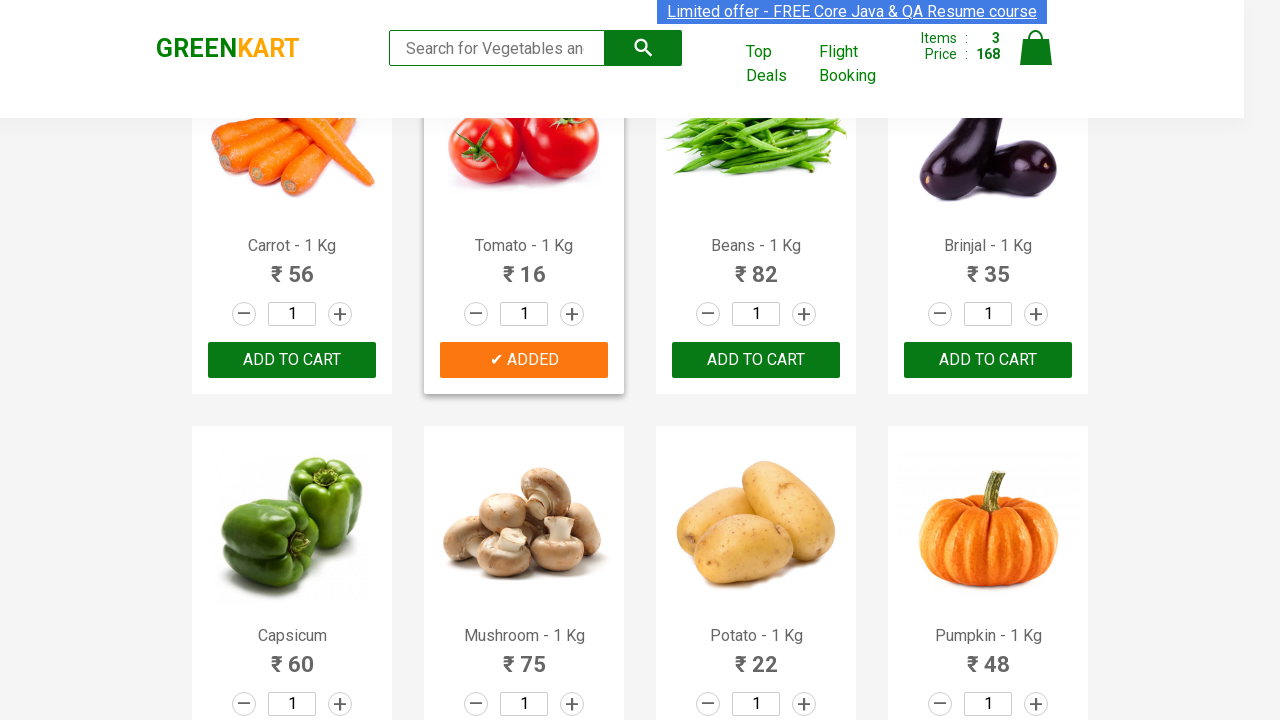

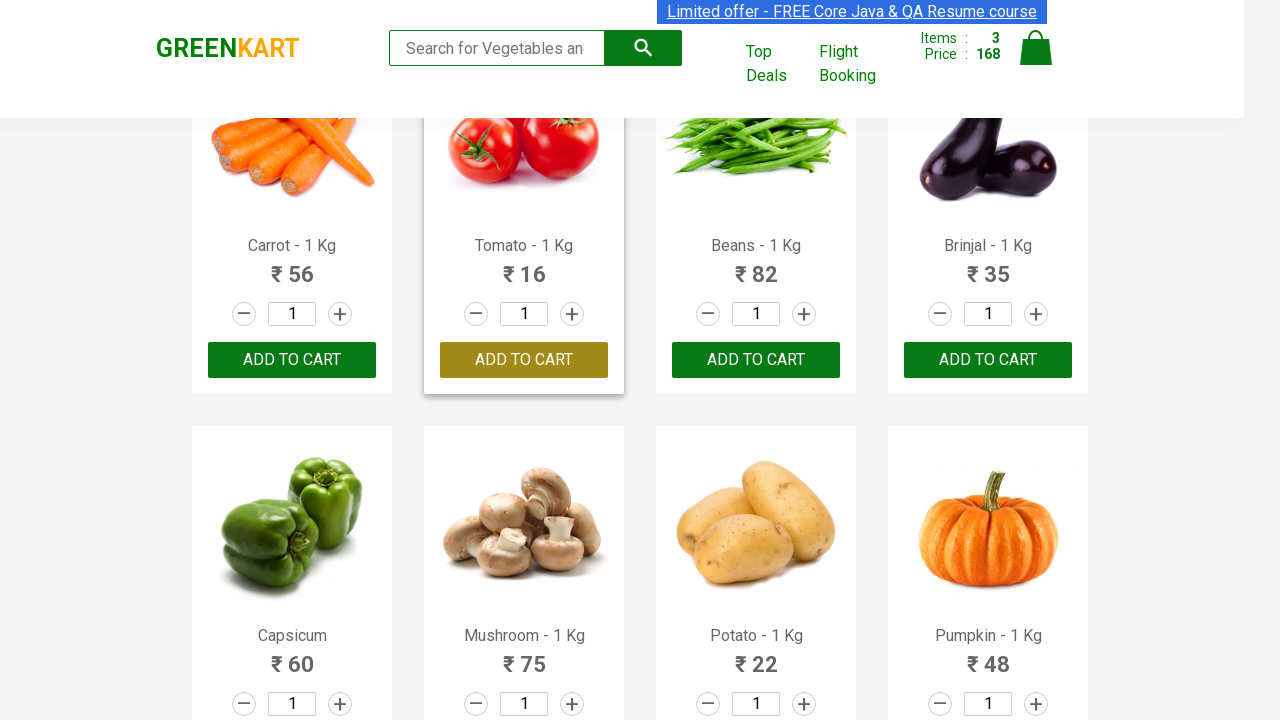